Tests that edits are cancelled when pressing Escape key

Starting URL: https://demo.playwright.dev/todomvc

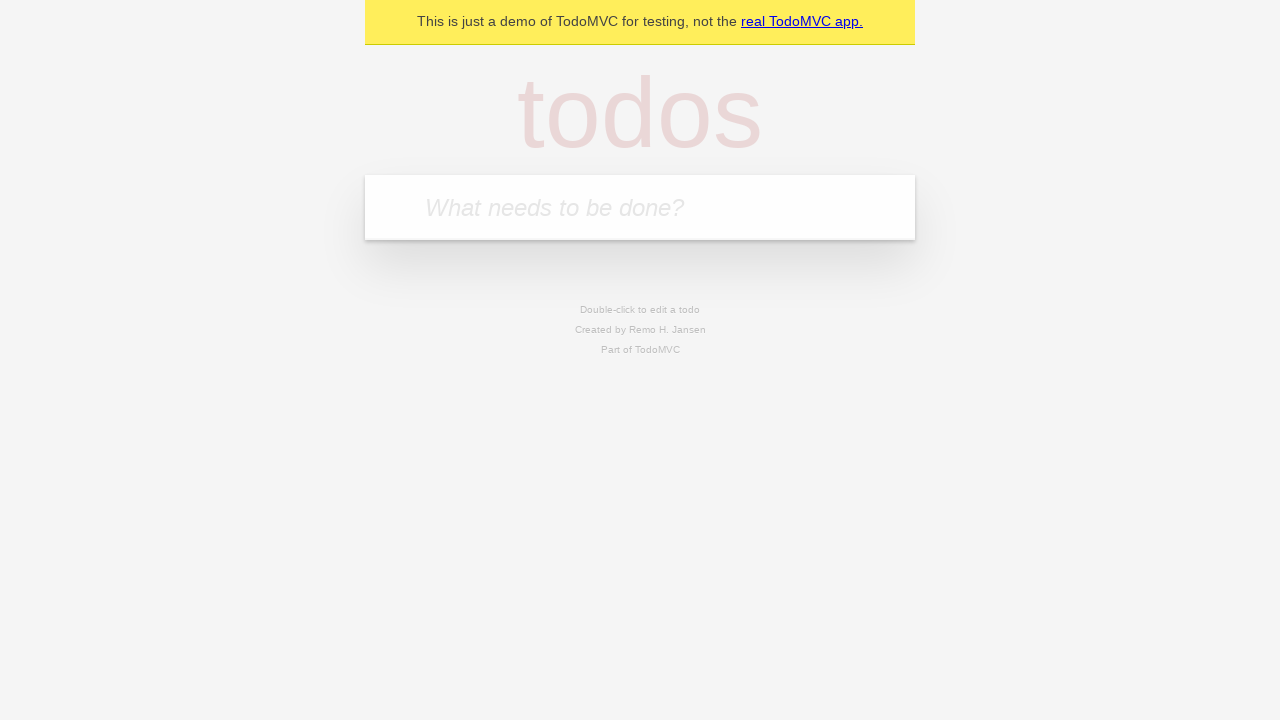

Filled todo input with 'buy some cheese' on internal:attr=[placeholder="What needs to be done?"i]
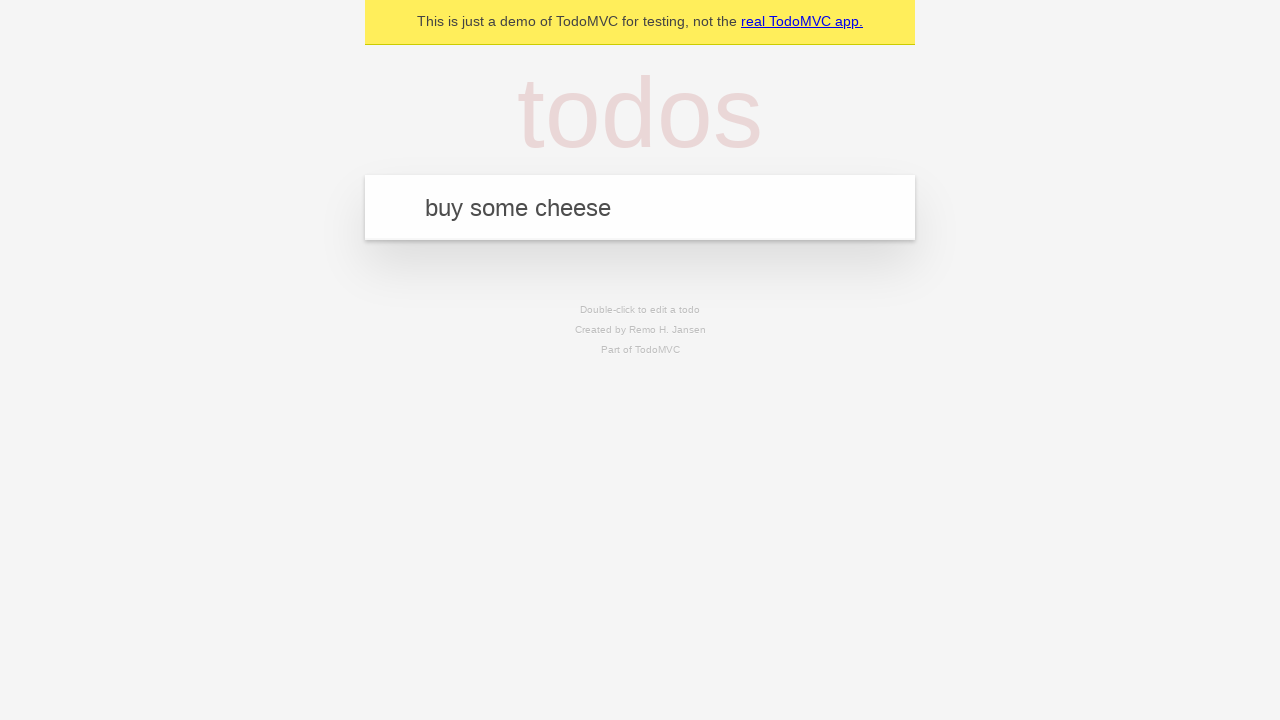

Pressed Enter to add first todo on internal:attr=[placeholder="What needs to be done?"i]
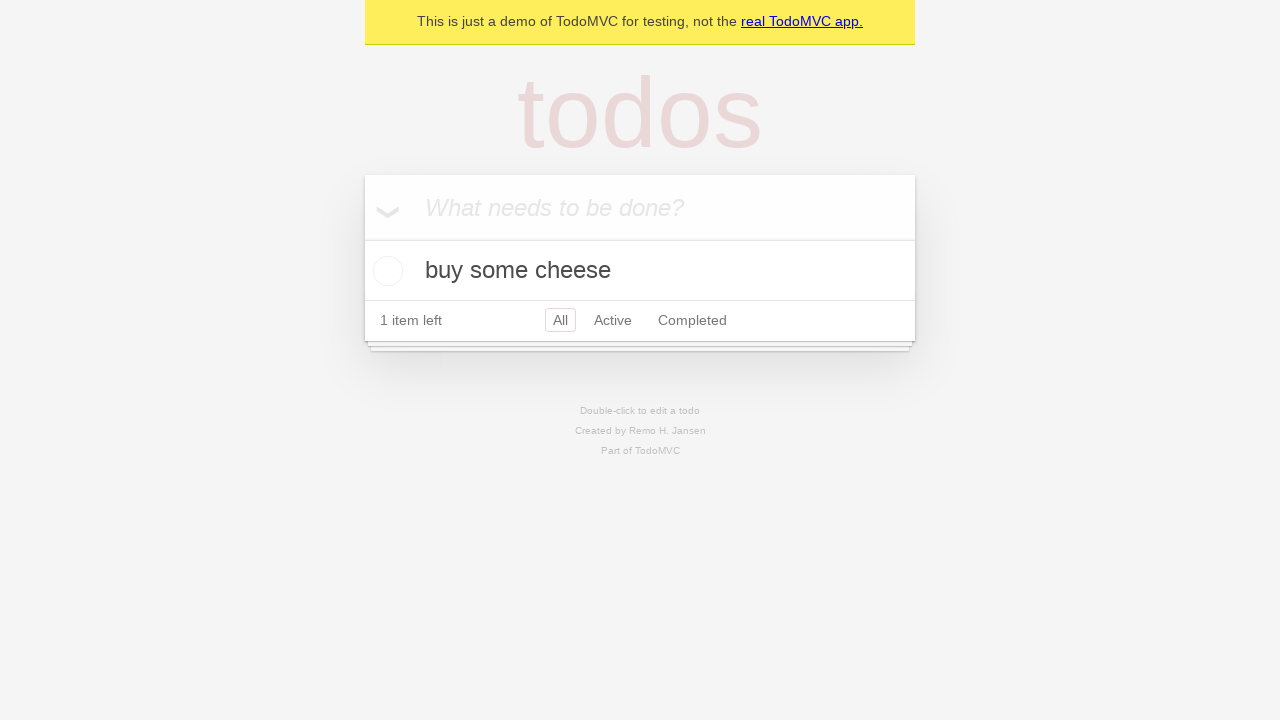

Filled todo input with 'feed the cat' on internal:attr=[placeholder="What needs to be done?"i]
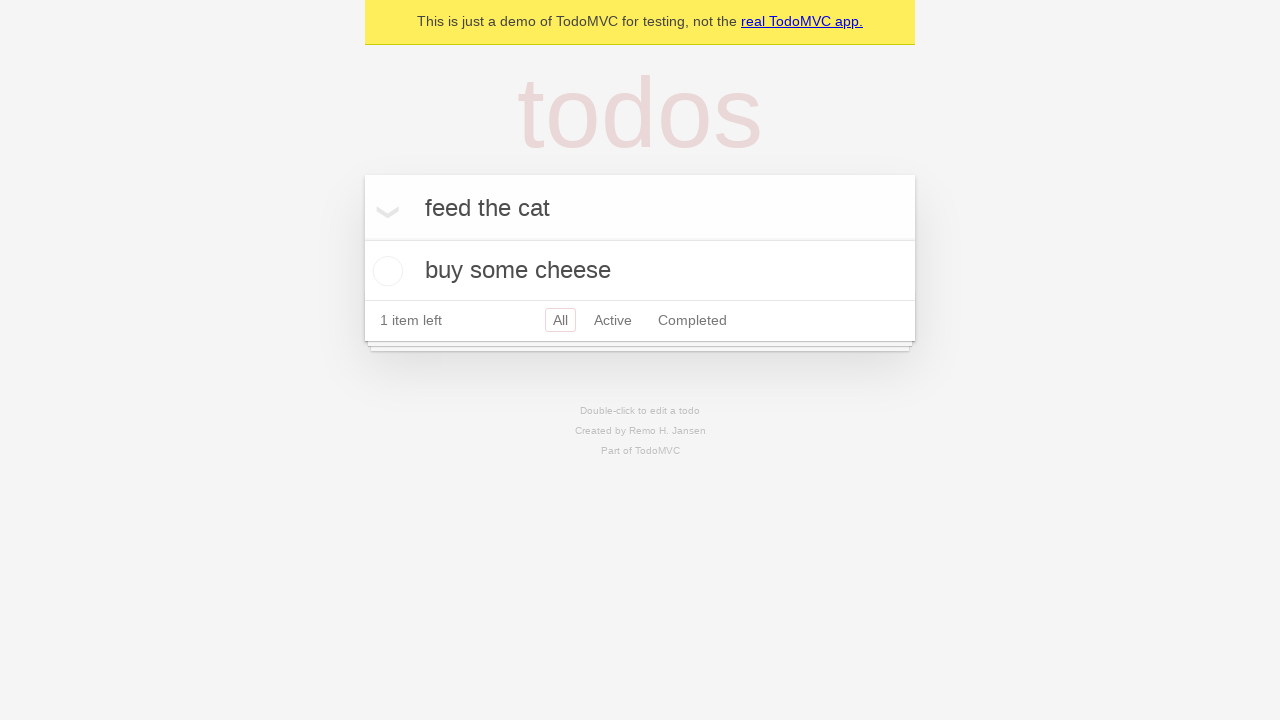

Pressed Enter to add second todo on internal:attr=[placeholder="What needs to be done?"i]
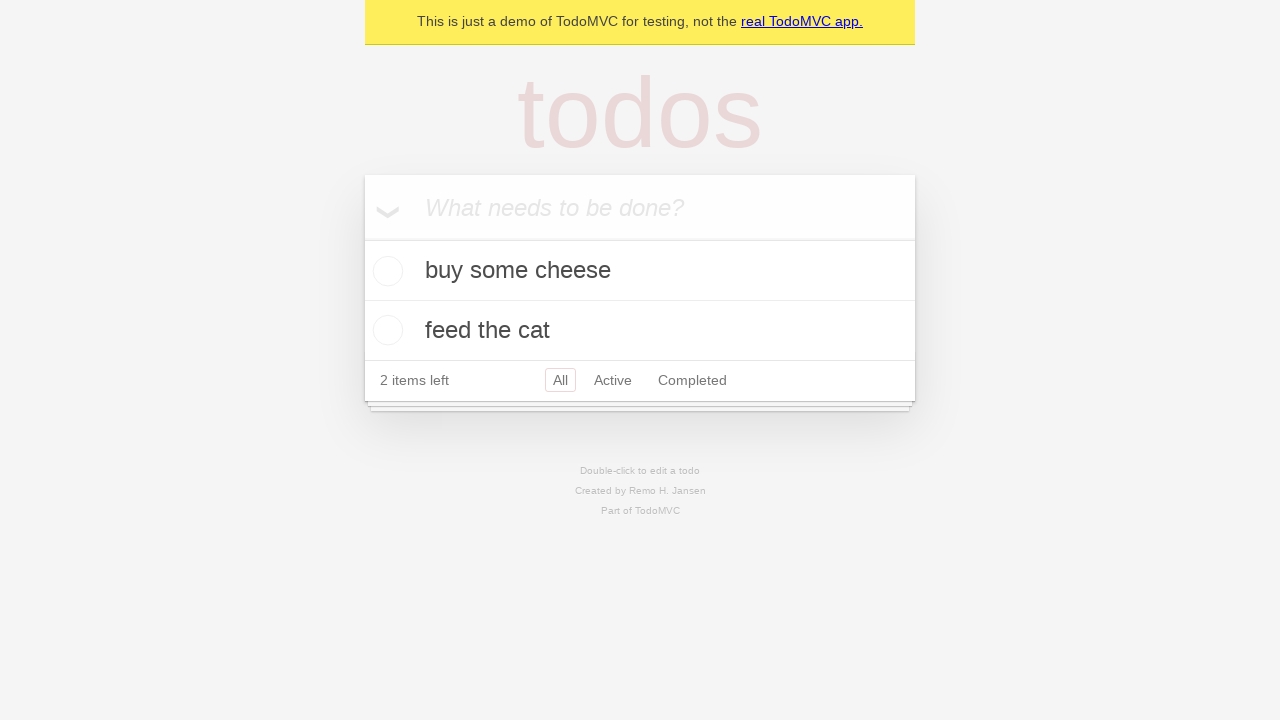

Filled todo input with 'book a doctors appointment' on internal:attr=[placeholder="What needs to be done?"i]
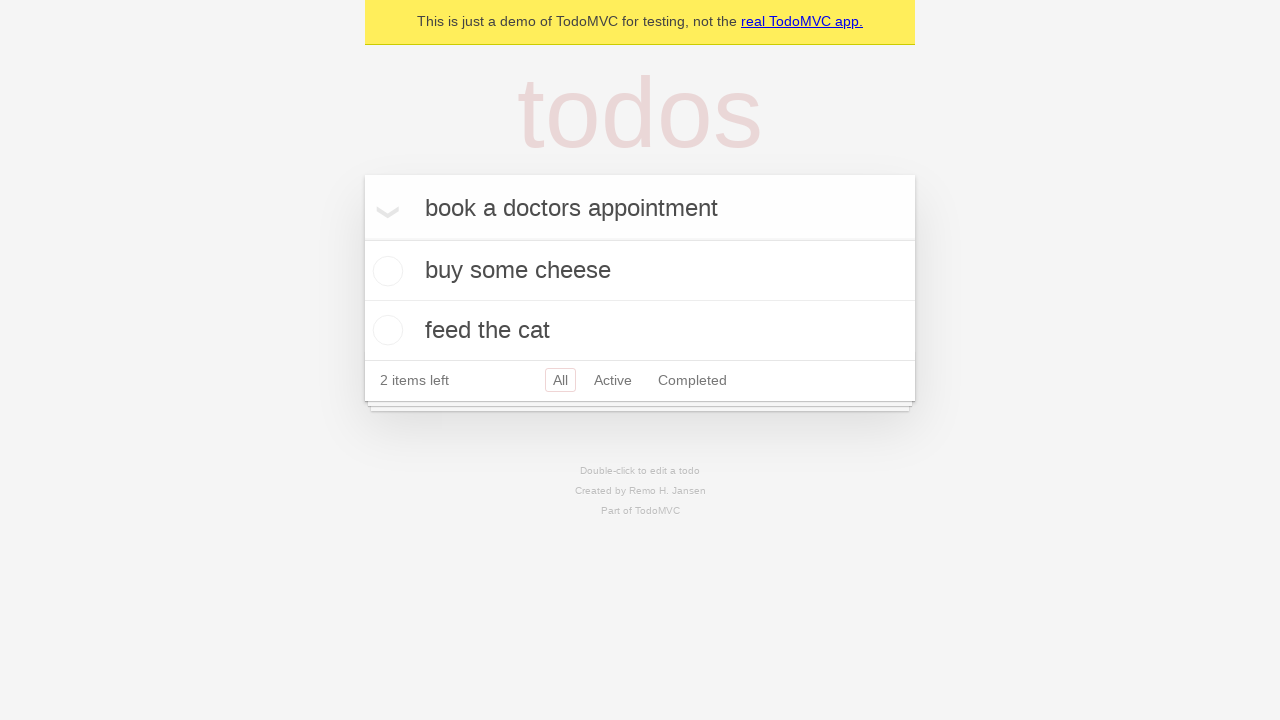

Pressed Enter to add third todo on internal:attr=[placeholder="What needs to be done?"i]
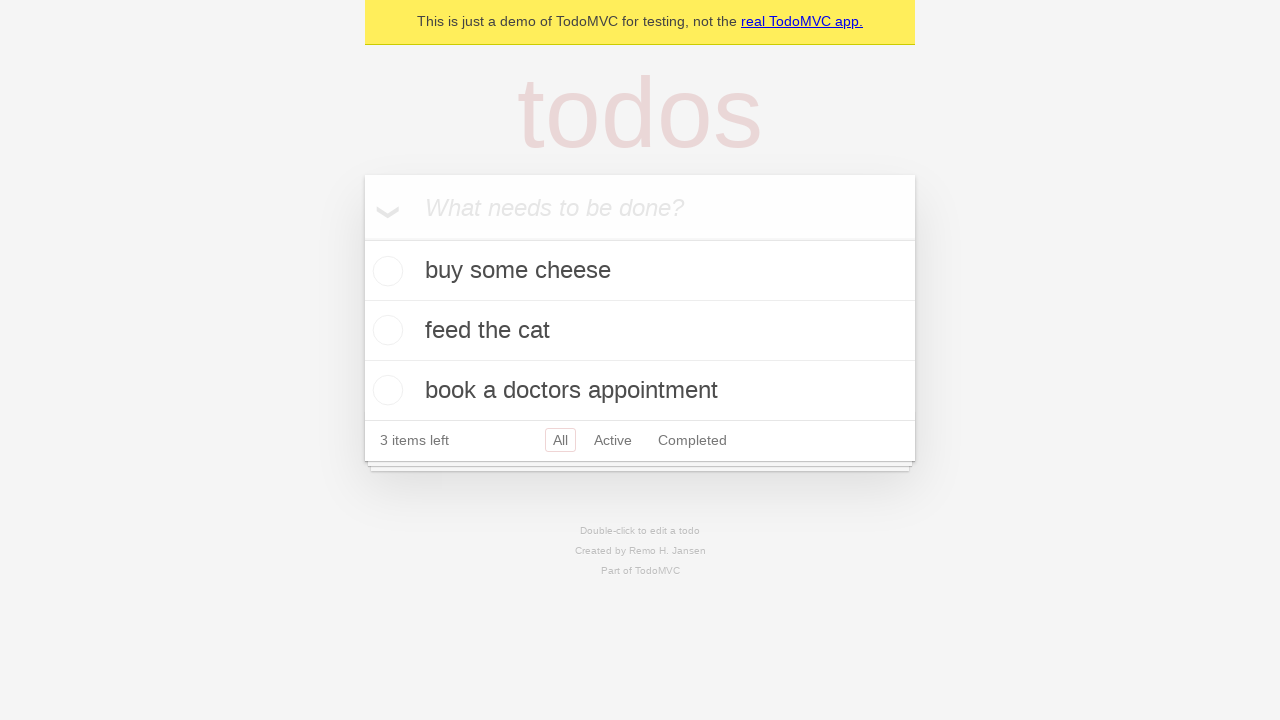

Double-clicked second todo to enter edit mode at (640, 331) on internal:testid=[data-testid="todo-item"s] >> nth=1
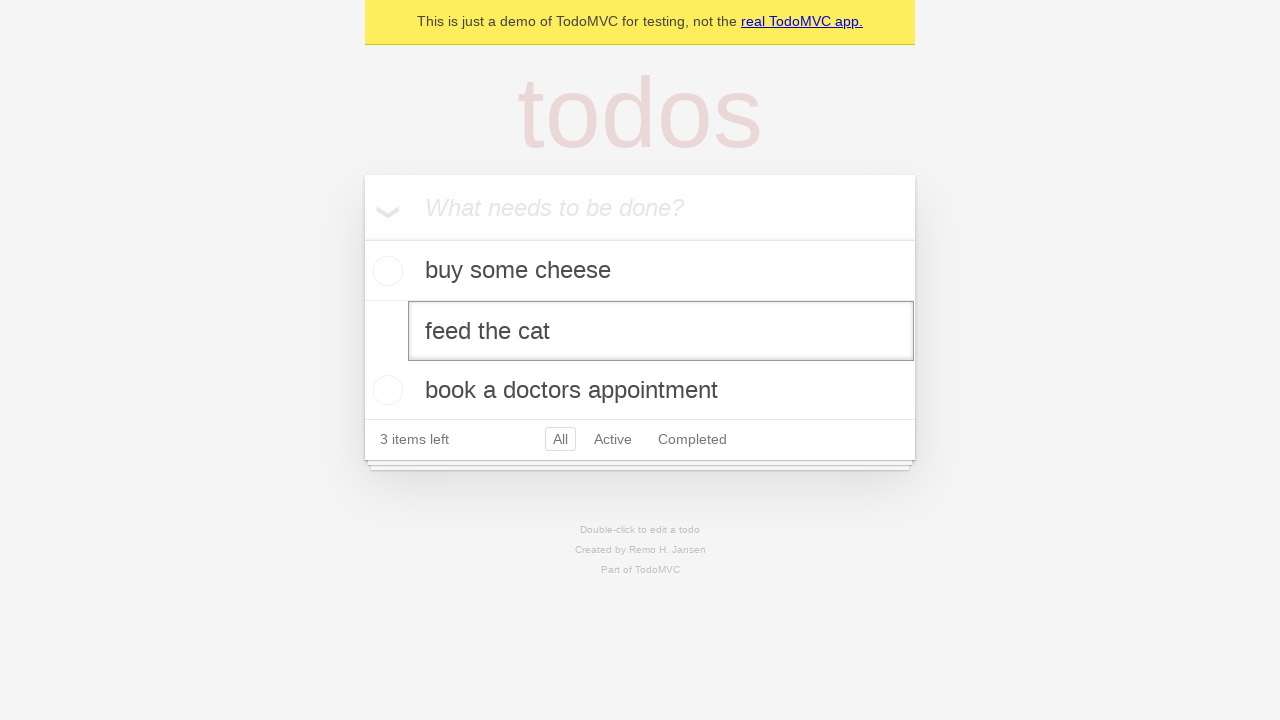

Filled edit textbox with 'buy some sausages' on internal:testid=[data-testid="todo-item"s] >> nth=1 >> internal:role=textbox[nam
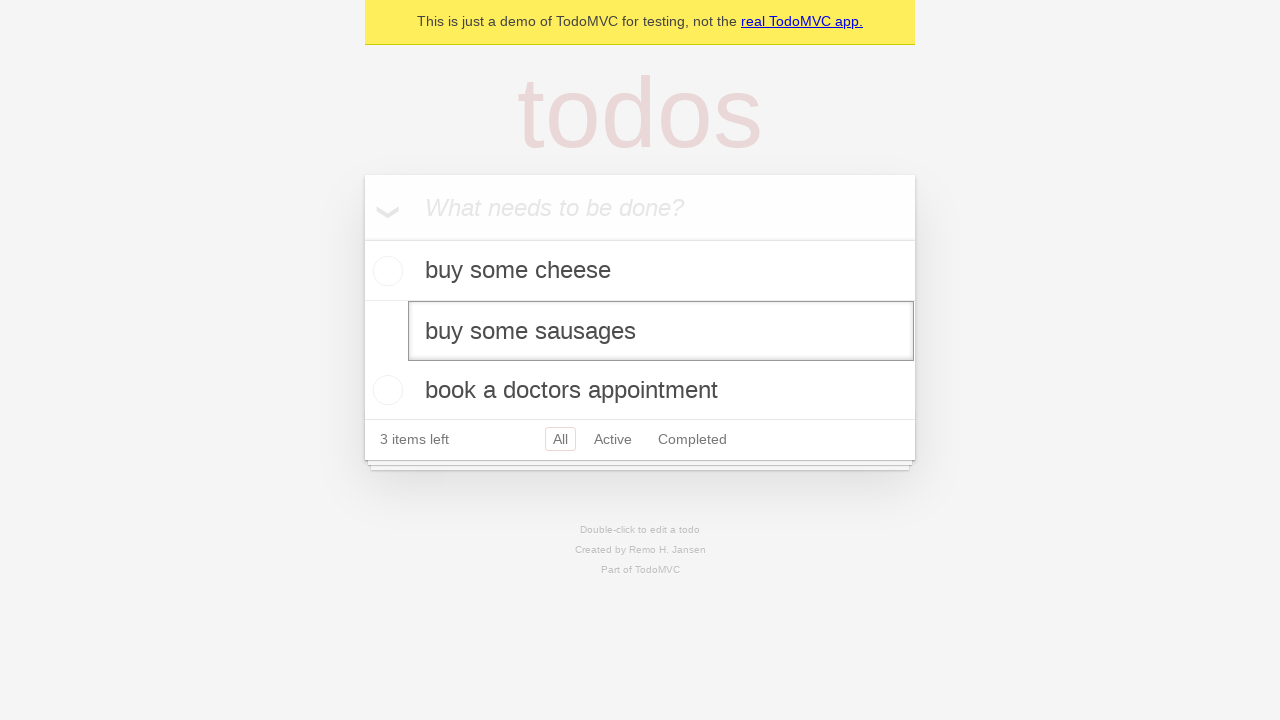

Pressed Escape to cancel edit on internal:testid=[data-testid="todo-item"s] >> nth=1 >> internal:role=textbox[nam
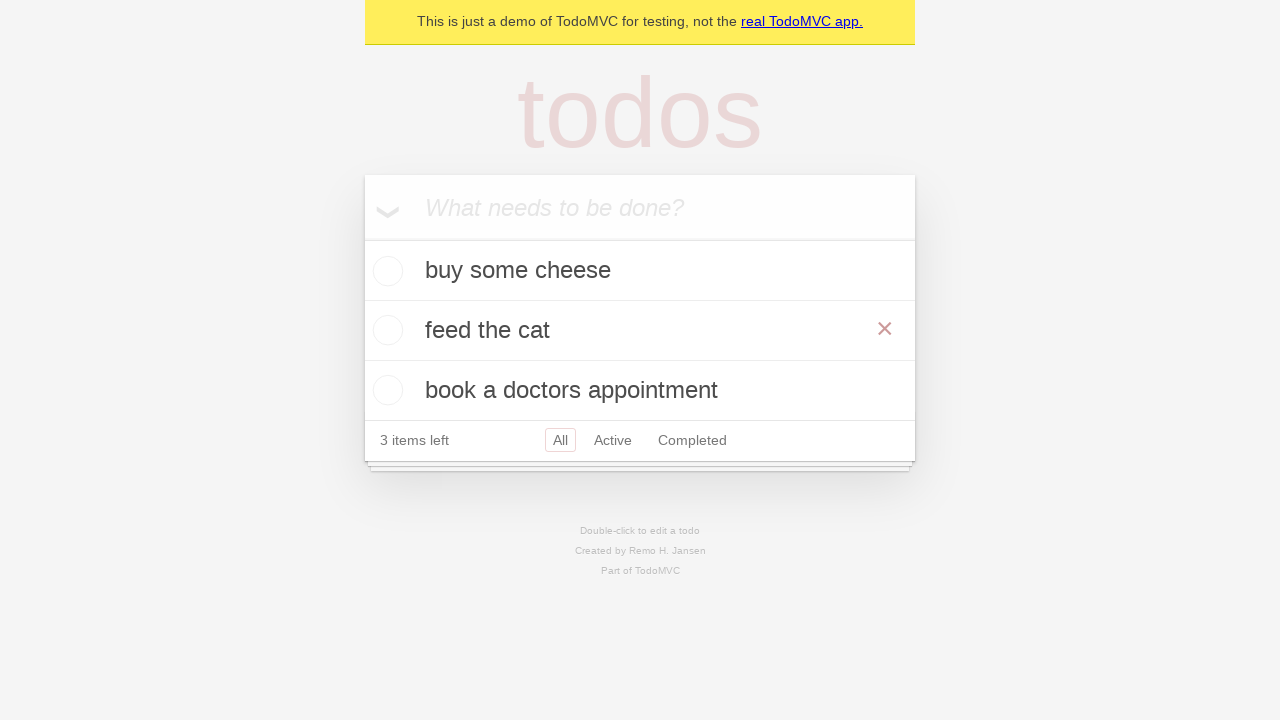

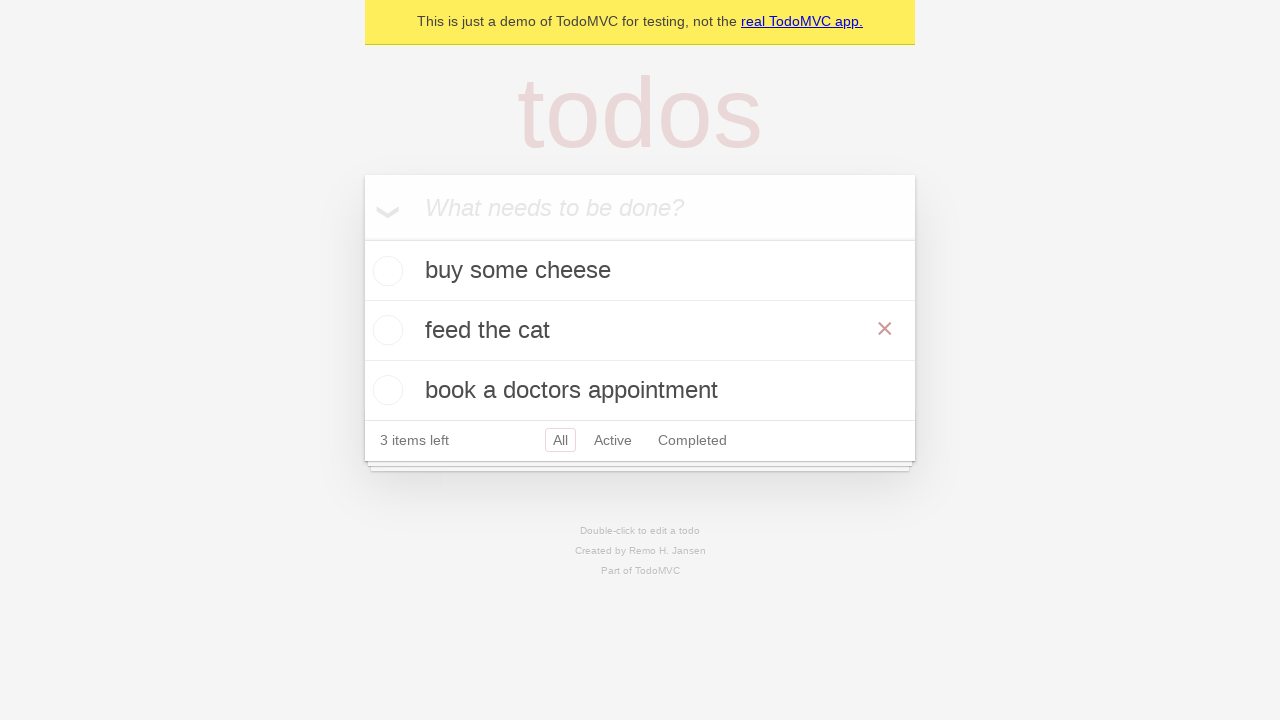